Tests drag and drop functionality by dragging an "Acceptable" element to a drop zone, verifying the drop was successful, then refreshing and dragging a "Not Acceptable" element to verify it is rejected.

Starting URL: https://testotomasyonu.com/droppable

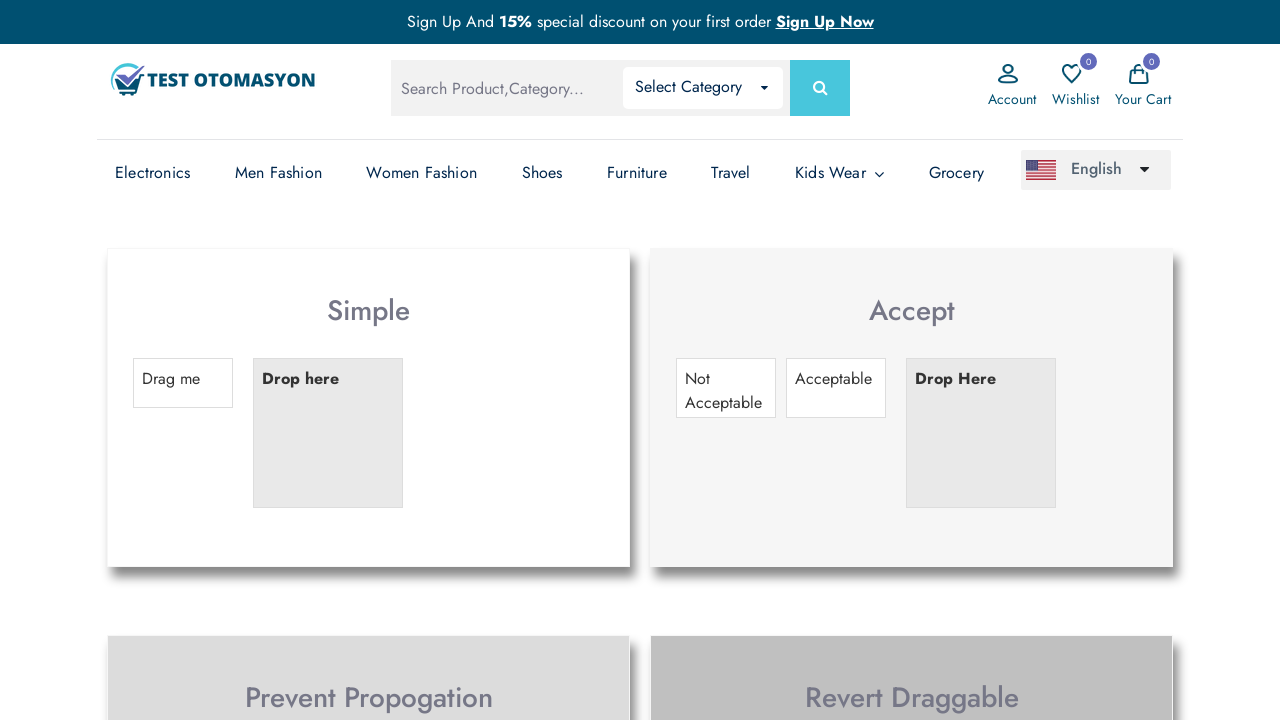

Waited for draggable elements to be visible
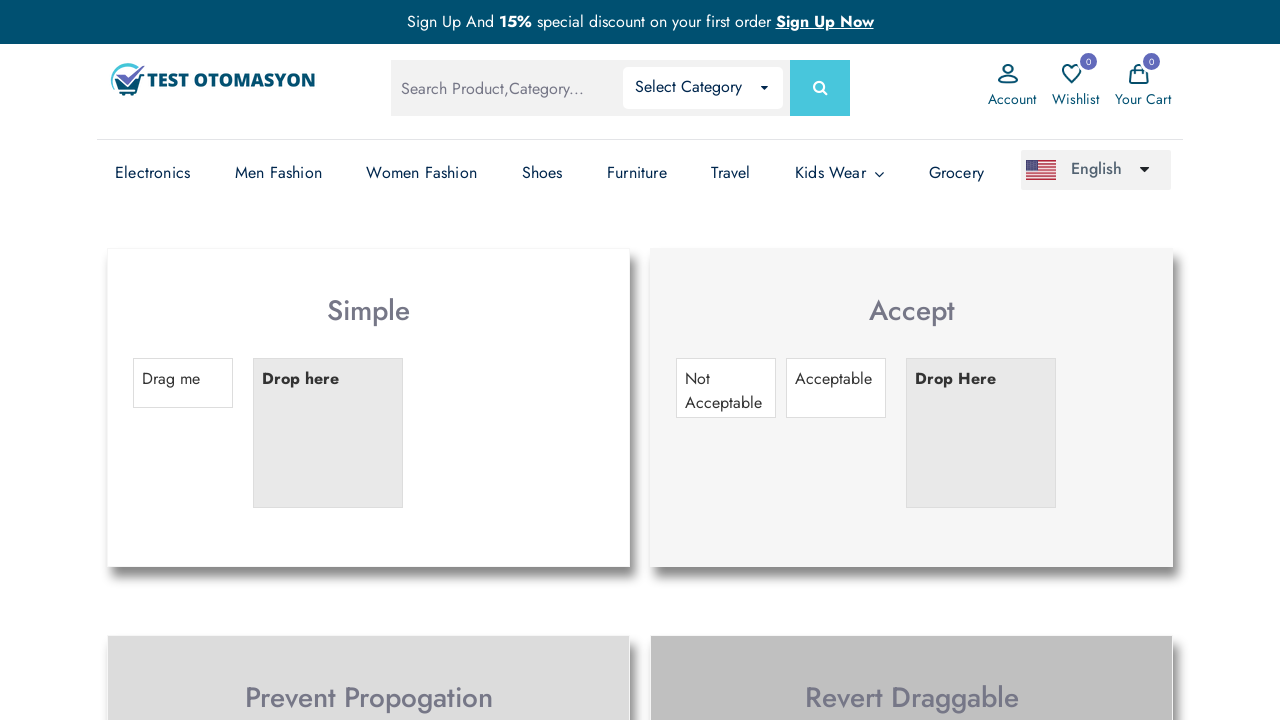

Dragged 'Acceptable' element to drop zone at (981, 433)
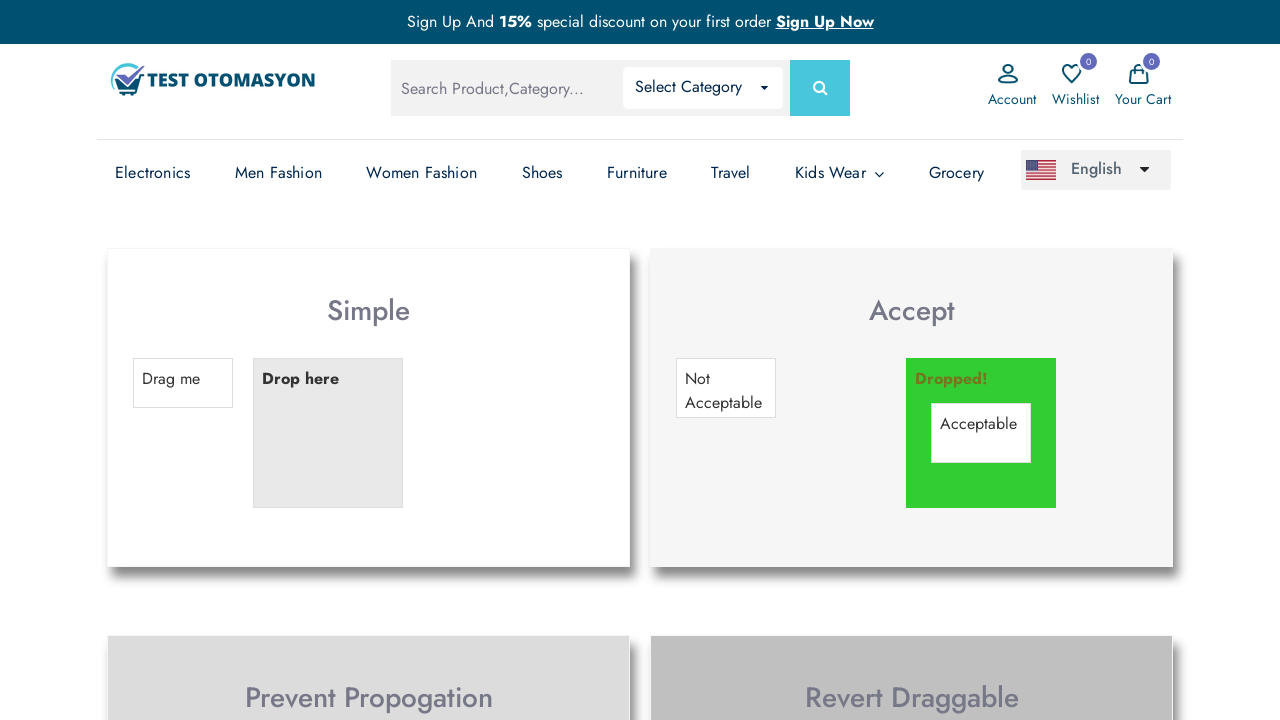

Verified drop zone text changed to 'Dropped!'
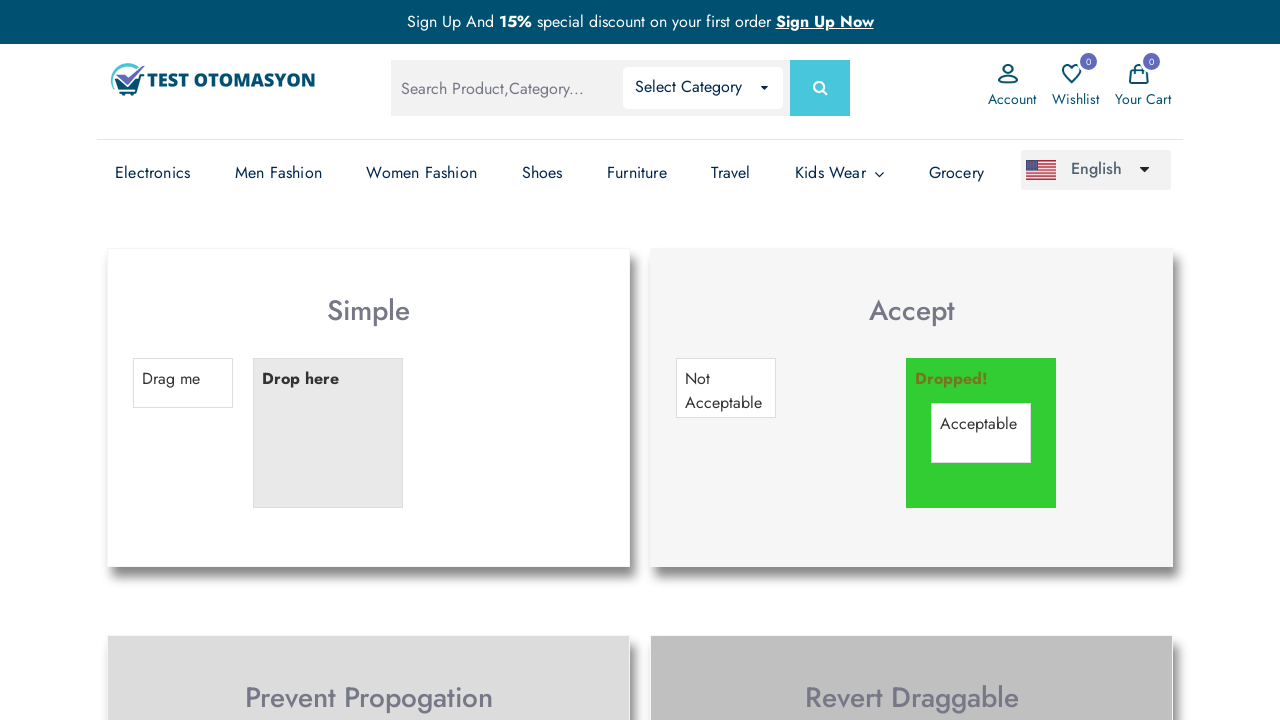

Refreshed the page
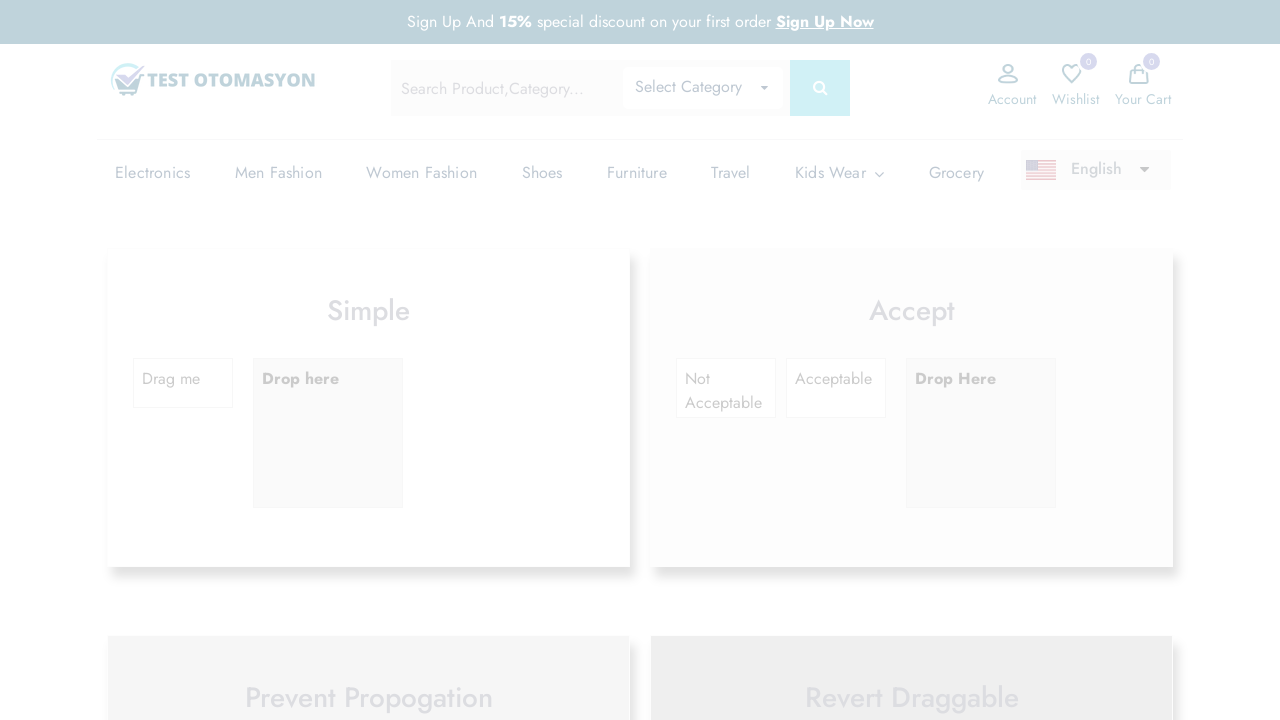

Waited for elements to load after page refresh
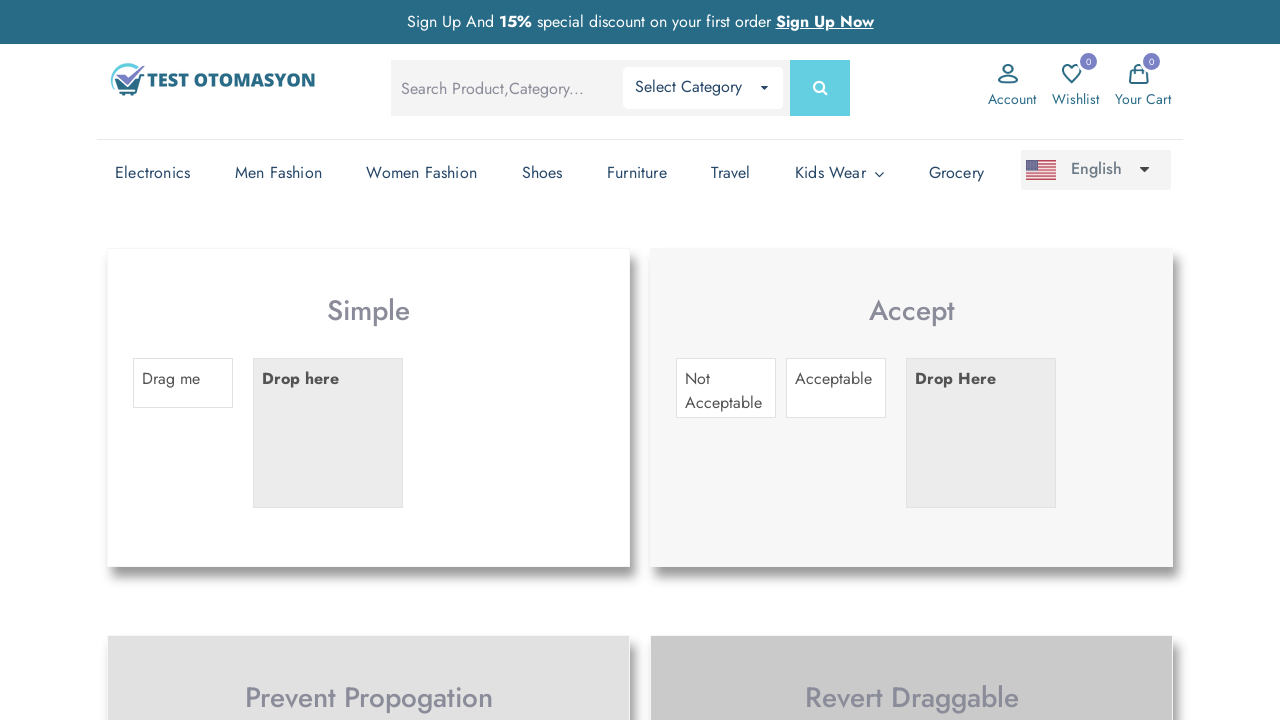

Dragged 'Not Acceptable' element to drop zone at (981, 433)
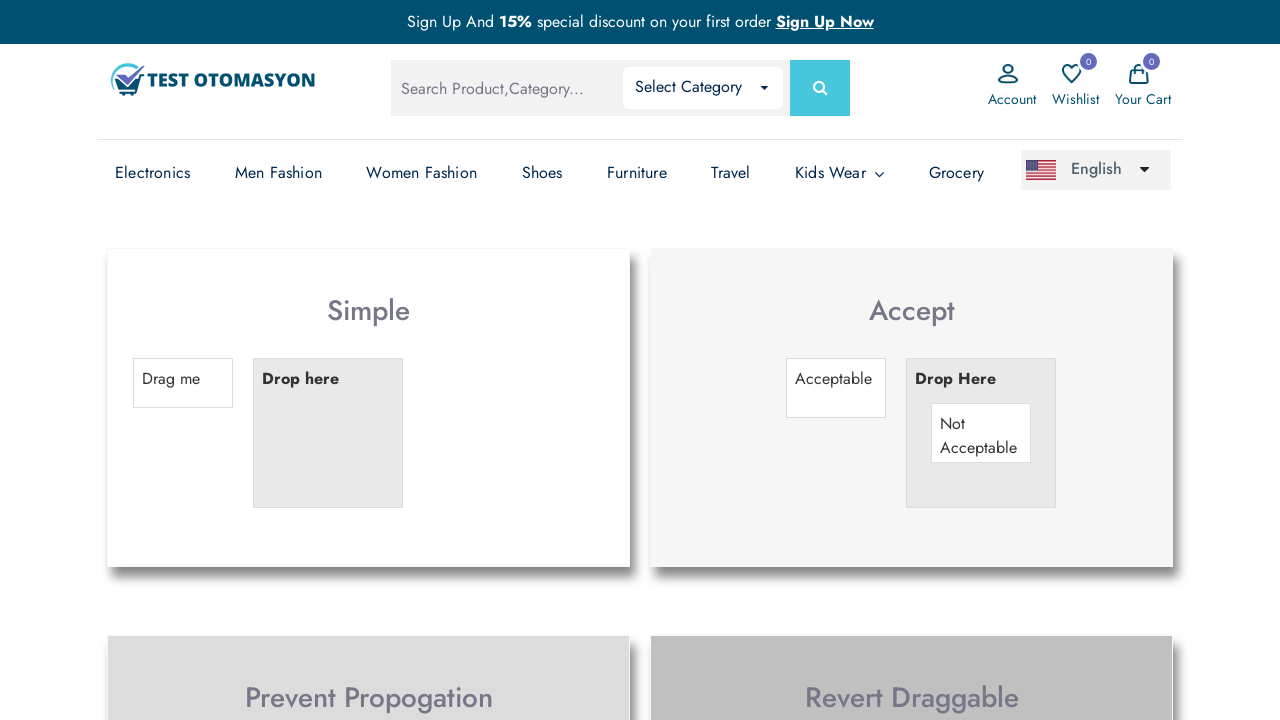

Verified drop zone text remains 'Drop Here' - element was rejected
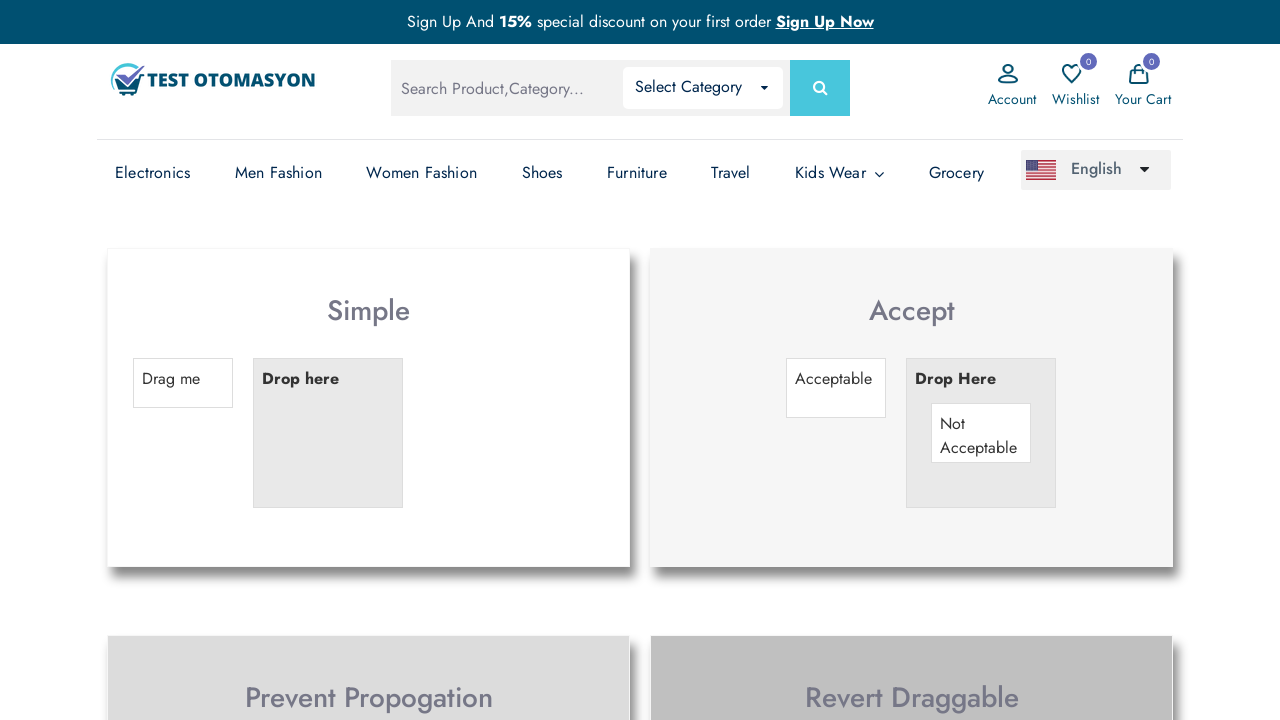

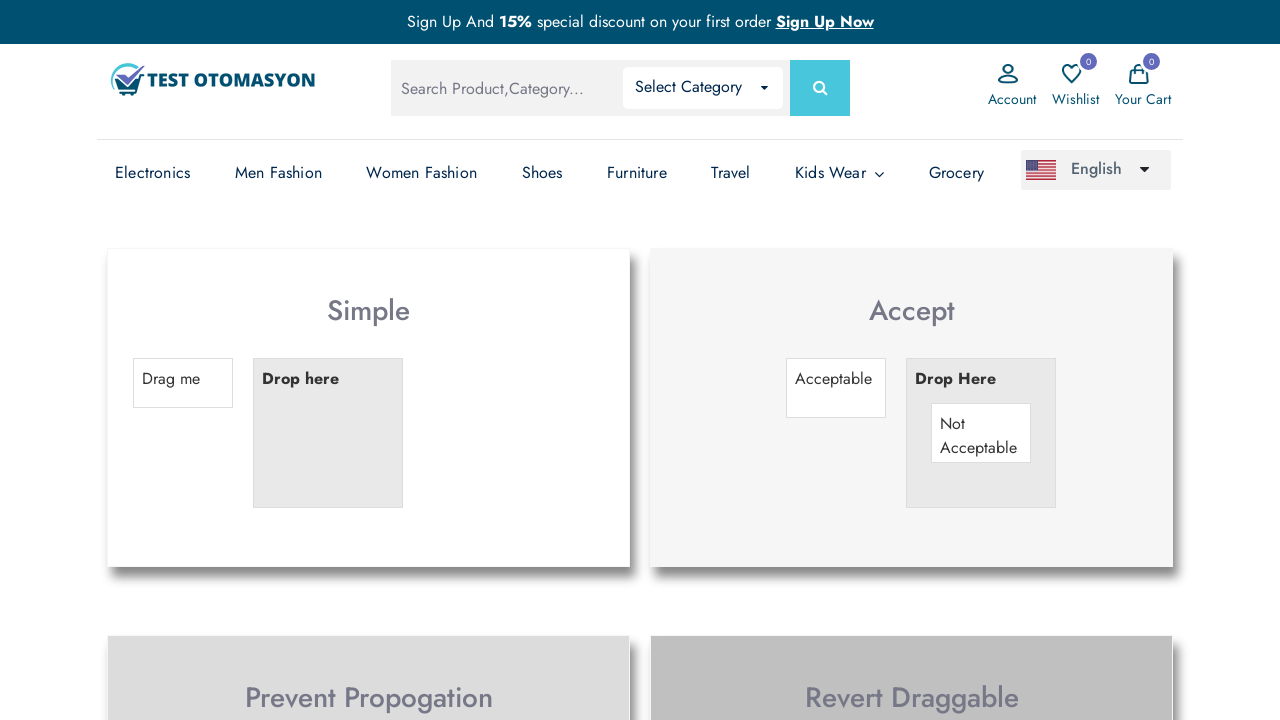